Tests W3Schools search functionality, navigates to Java Encapsulation page via left menu, and tests next/previous navigation buttons

Starting URL: https://www.w3schools.com/

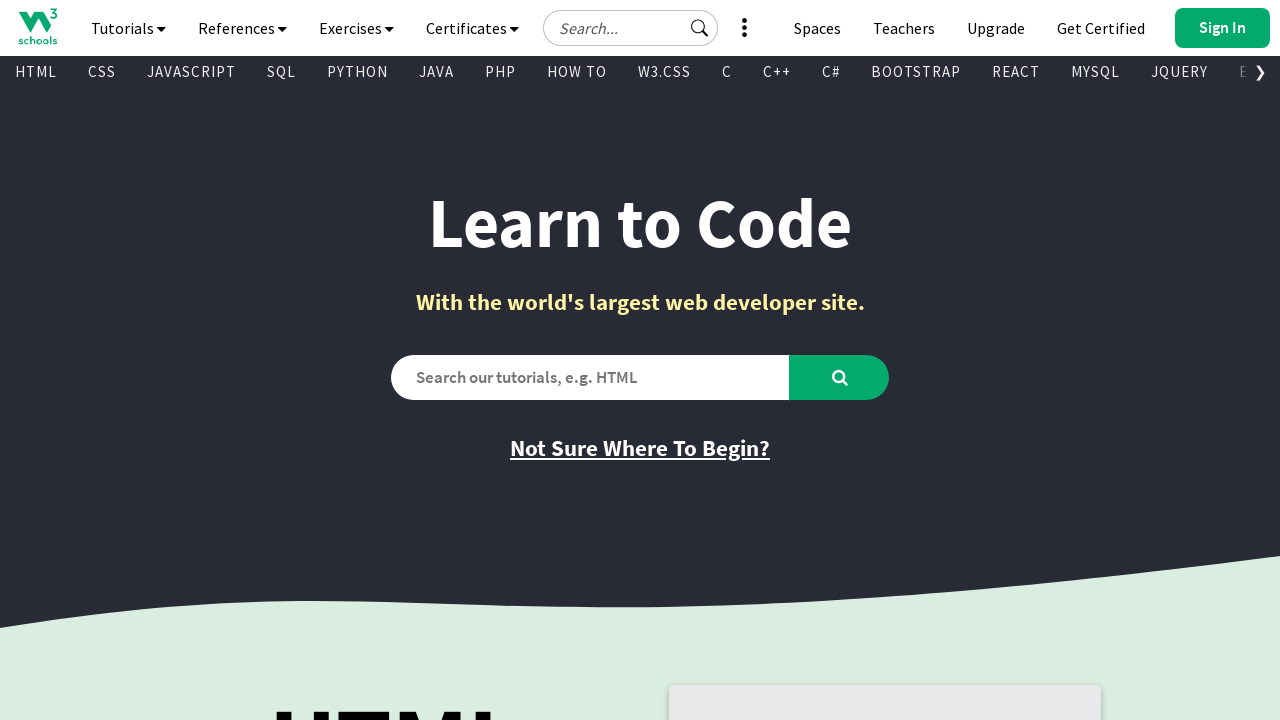

Filled search input with 'Java tutorial' on input#tnb-google-search-input
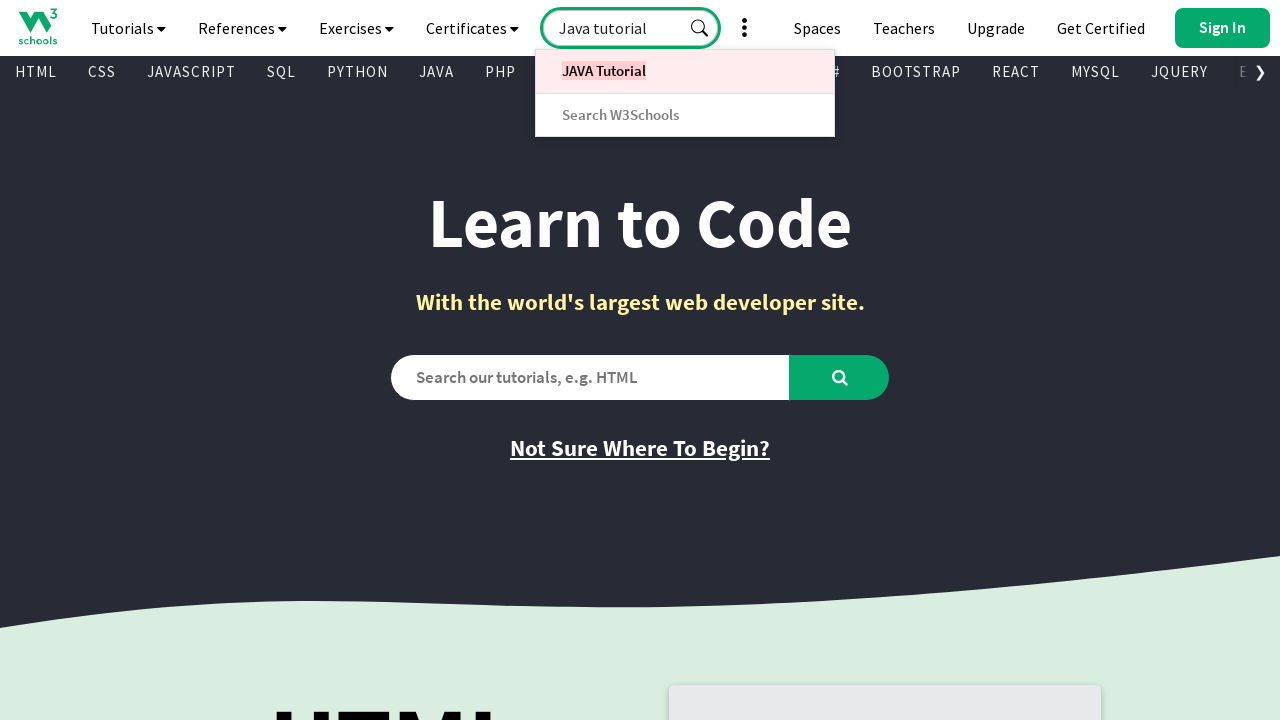

Pressed Enter to submit search for 'Java tutorial' on input#tnb-google-search-input
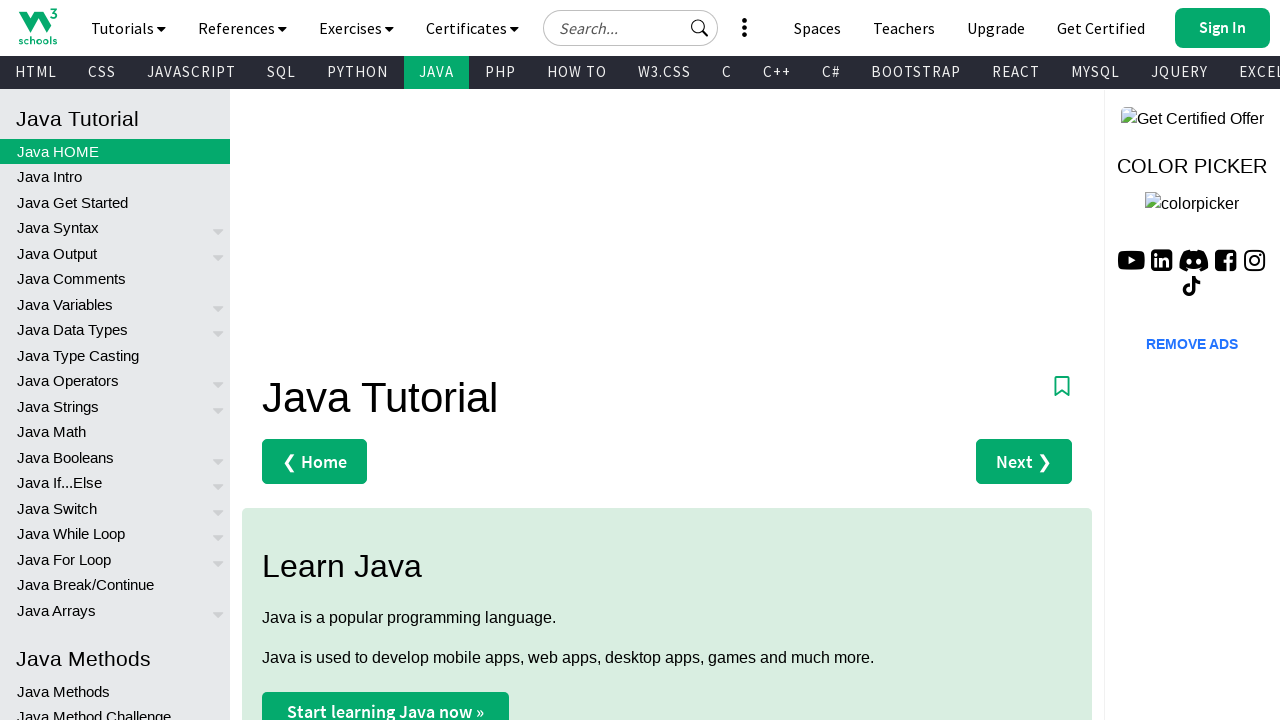

Search results page loaded (networkidle)
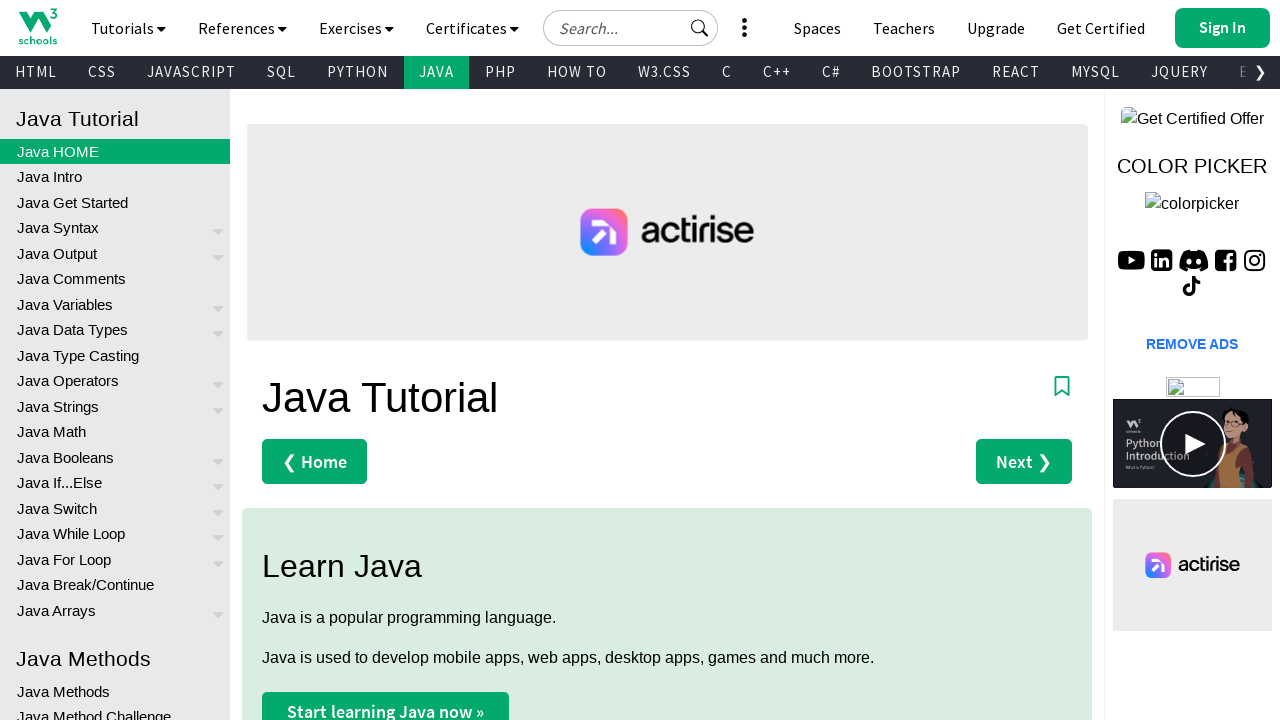

Navigated to W3Schools Java main page
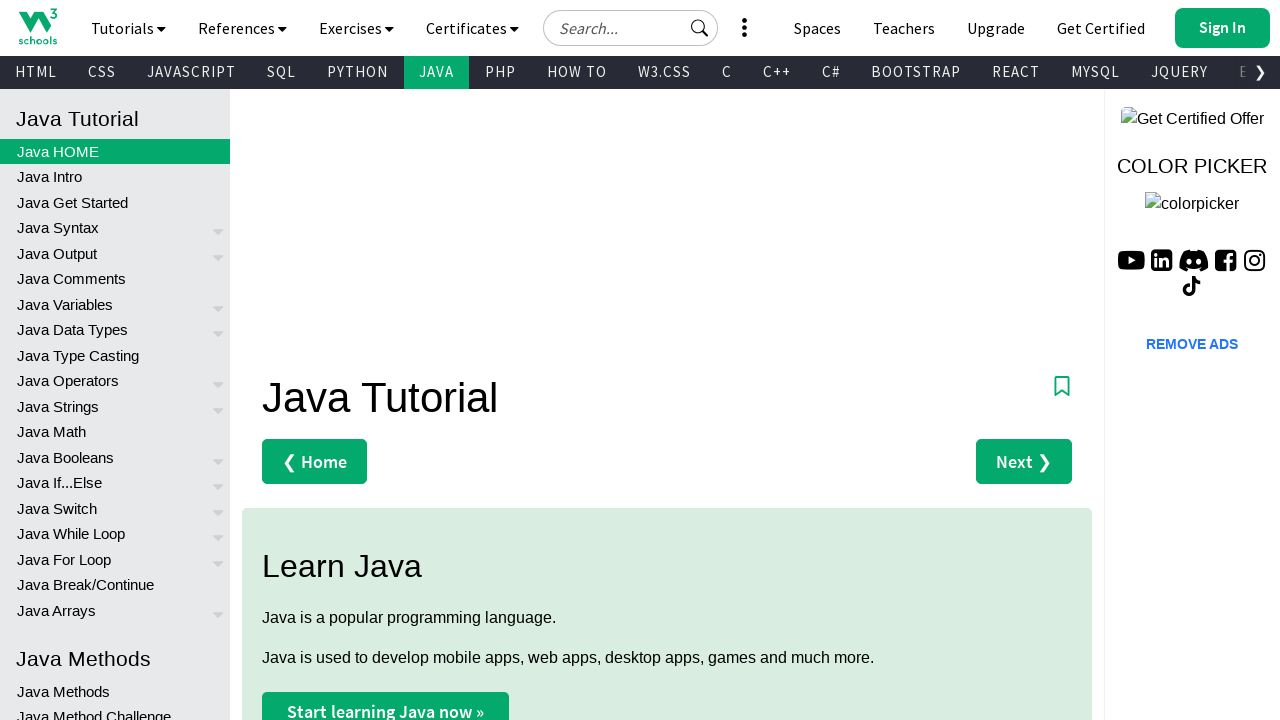

Scrolled left menu down by 900 pixels
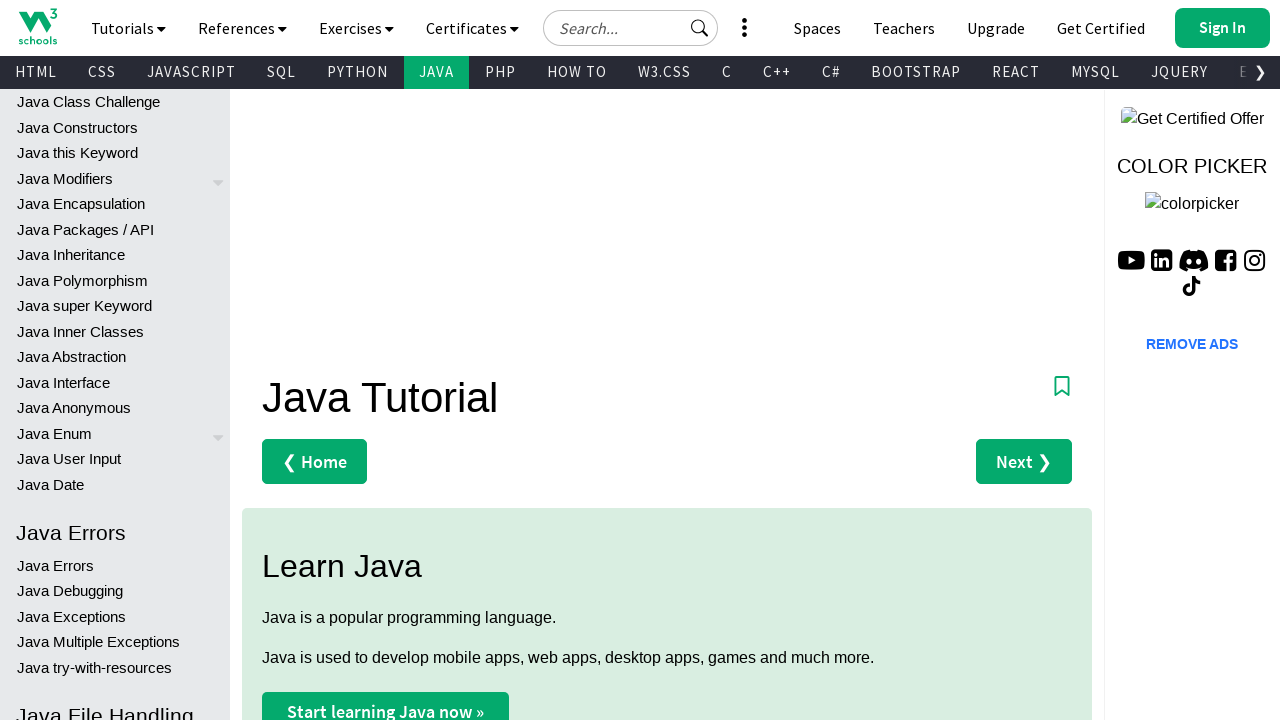

Clicked on Java Encapsulation link in left menu at (115, 204) on a:has-text('Java Encapsulation')
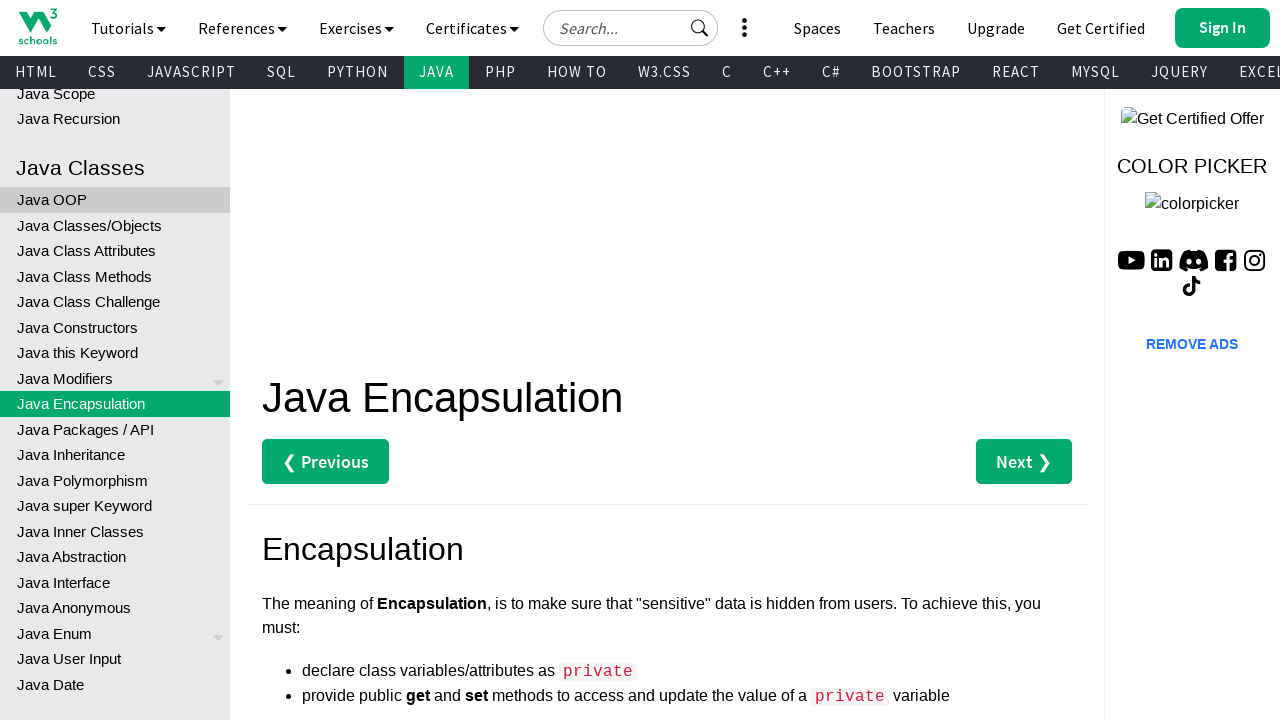

Java Encapsulation page loaded (networkidle)
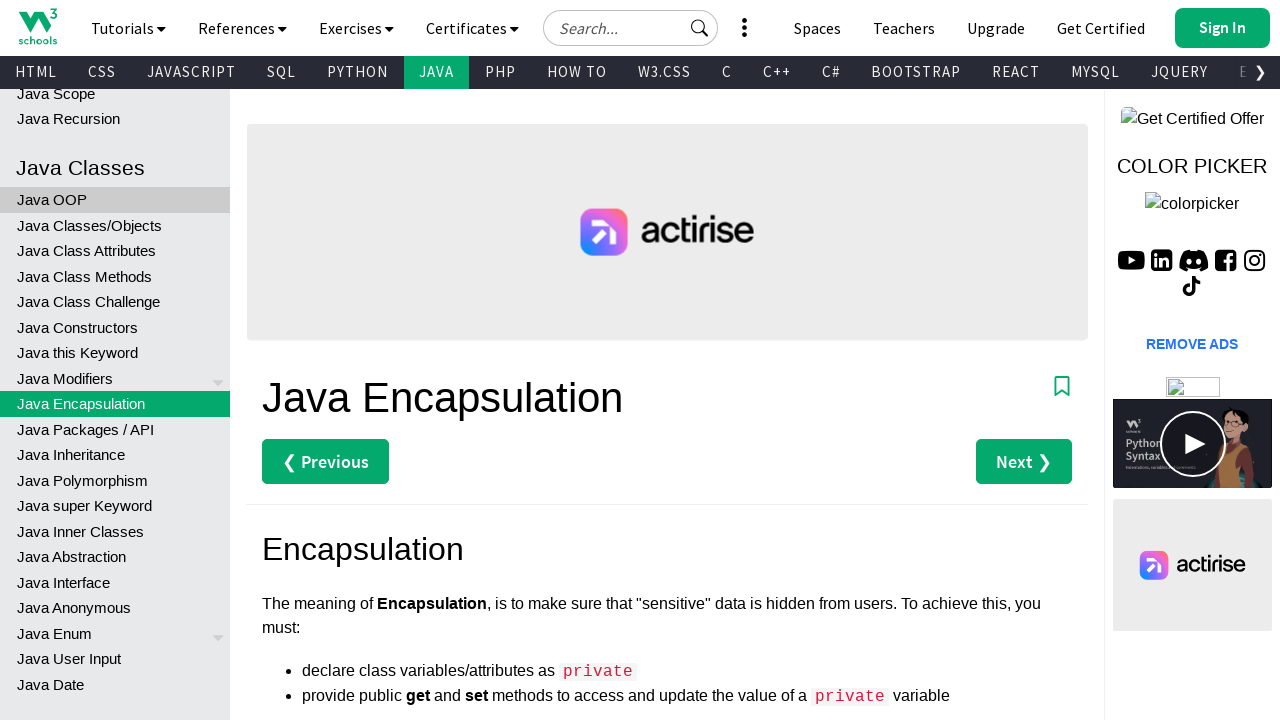

Clicked next navigation button at (1024, 462) on xpath=//*[@id='main']/div[2]/a[2]
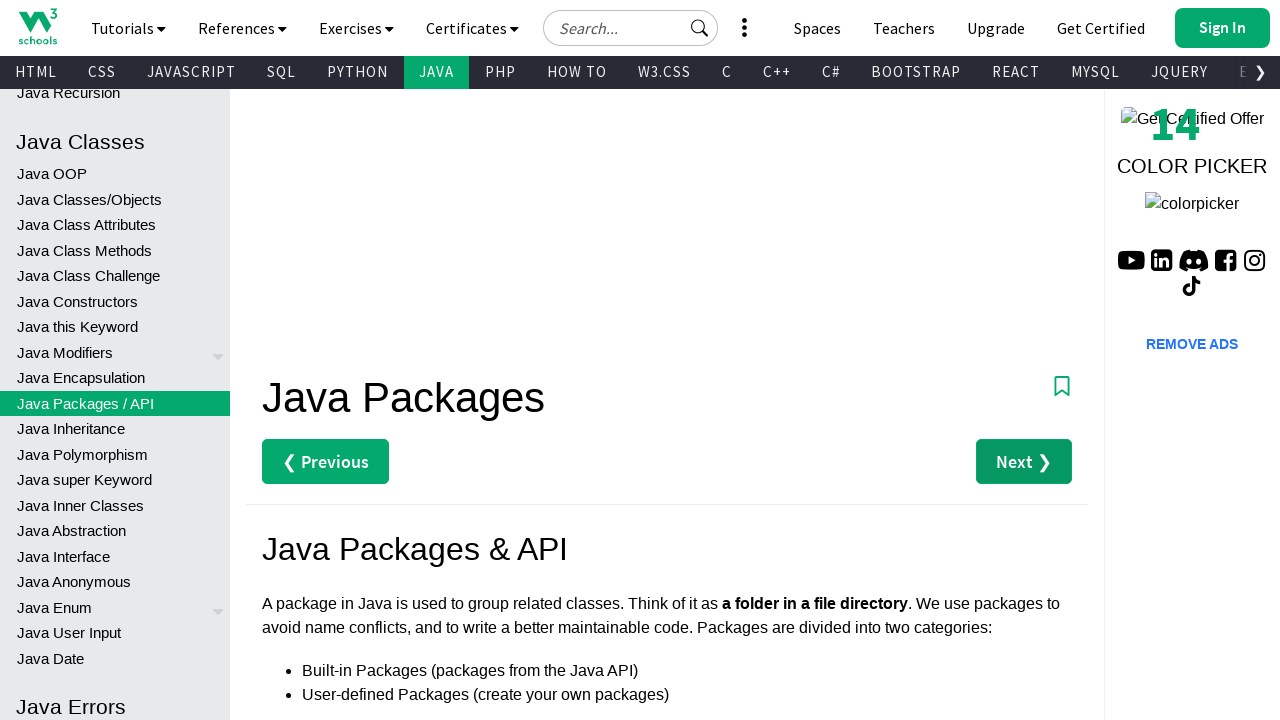

Clicked previous navigation button at (326, 462) on xpath=//*[@id='main']/div[2]/a[1]
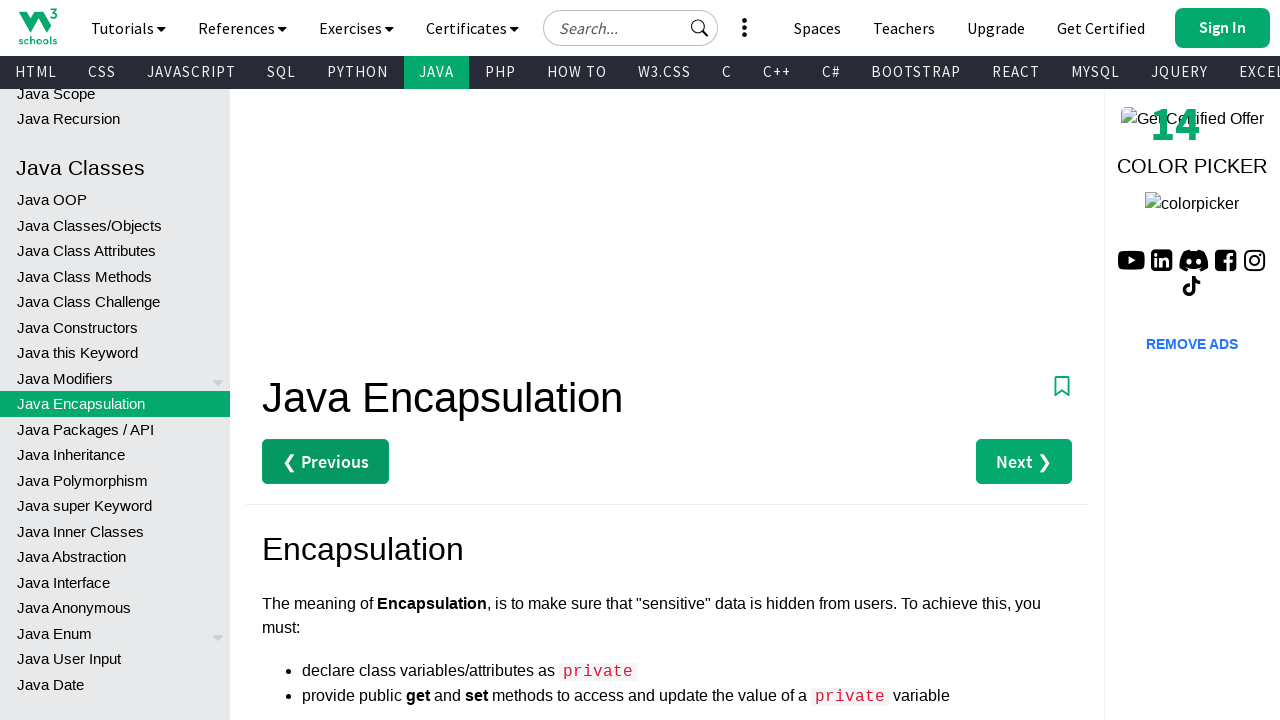

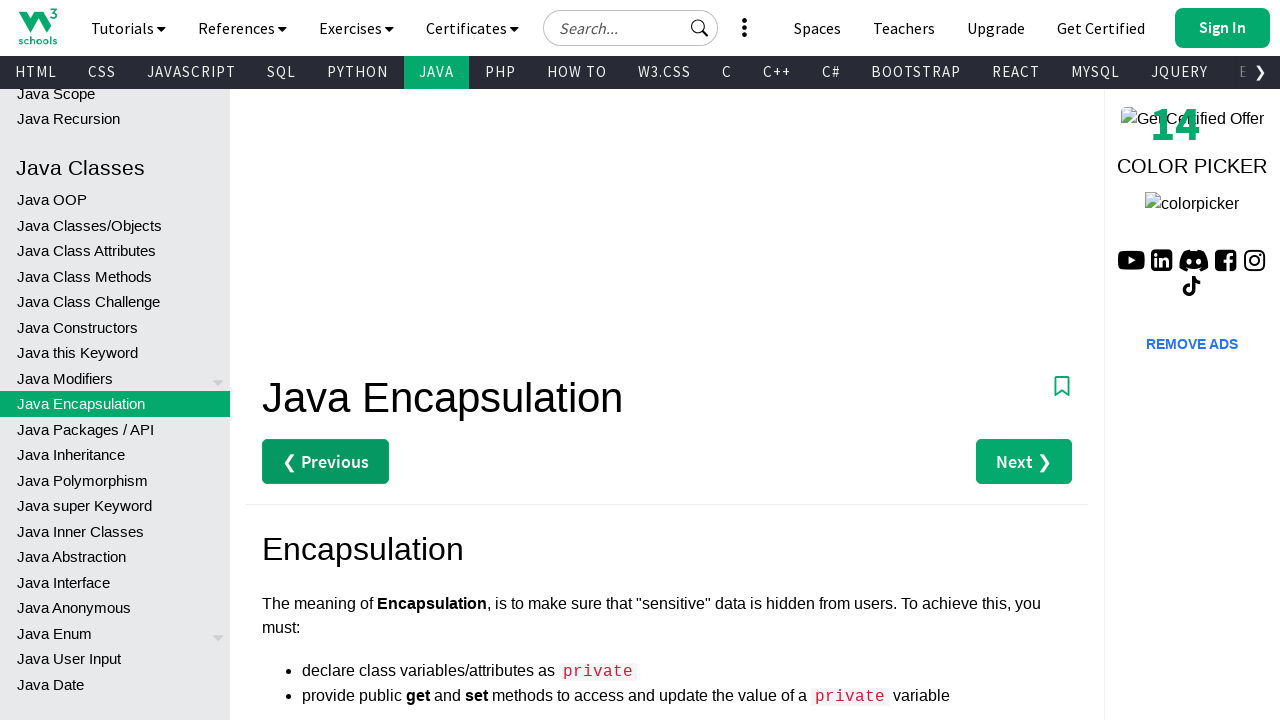